Tests opening a new window/popup and verifying content in the new window

Starting URL: https://rahulshettyacademy.com/AutomationPractice/

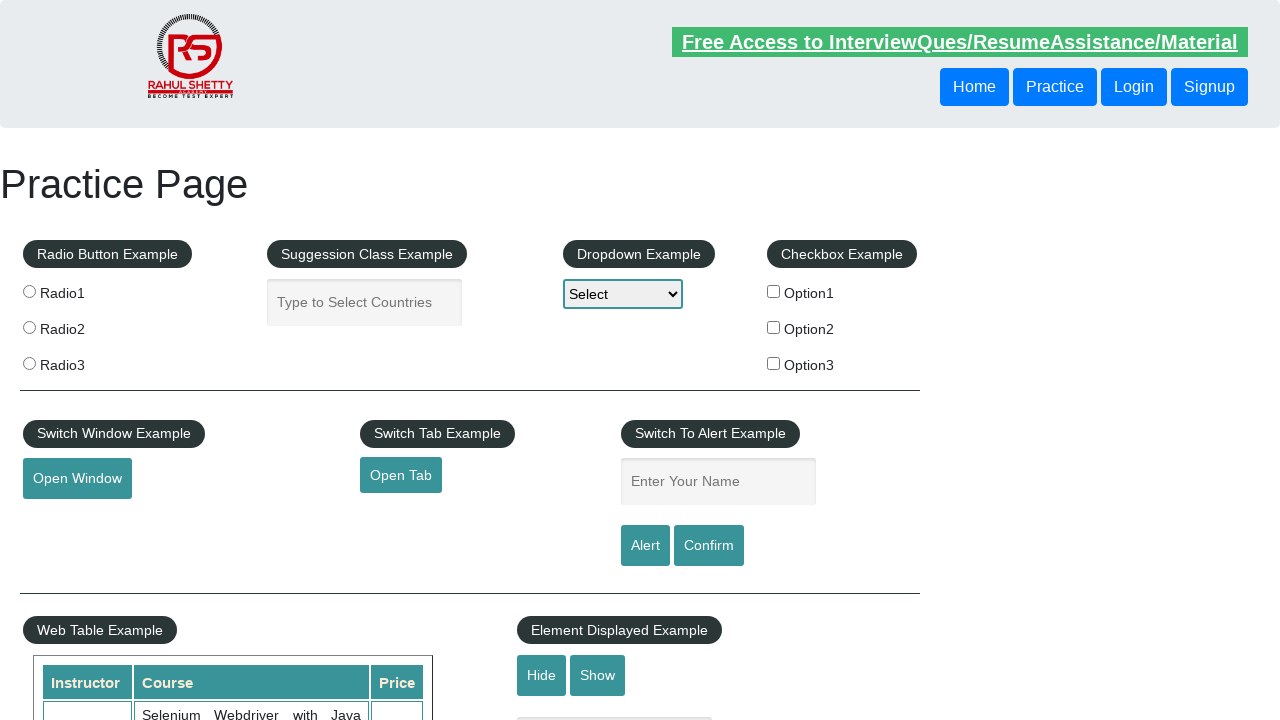

Open Window button is ready
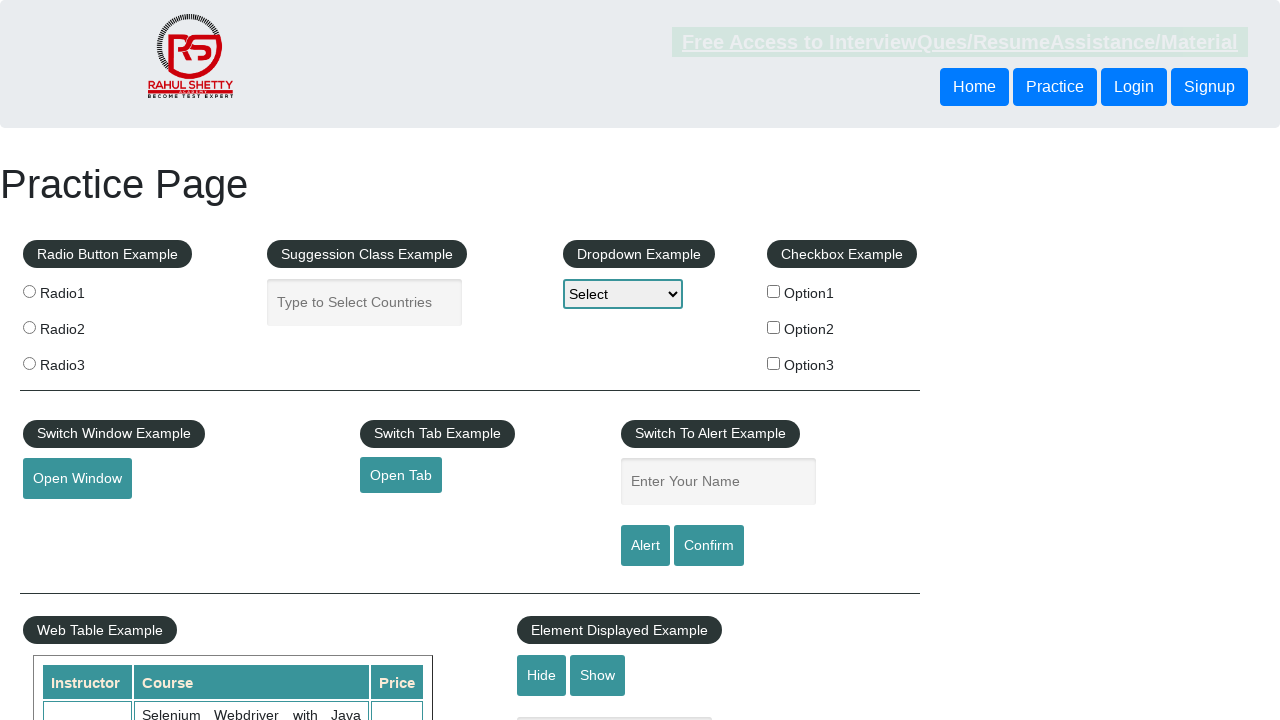

Clicked Open Window button to trigger popup at (77, 479) on internal:role=button[name="Open Window"i]
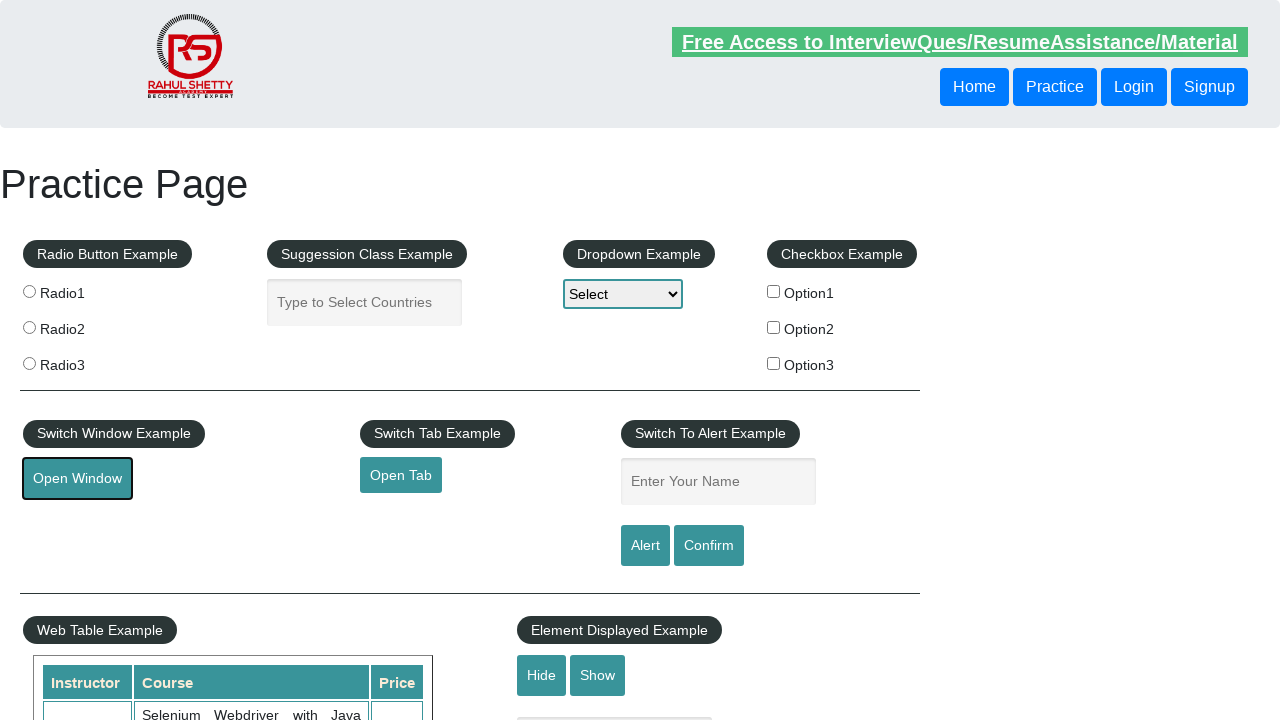

New popup window opened and captured
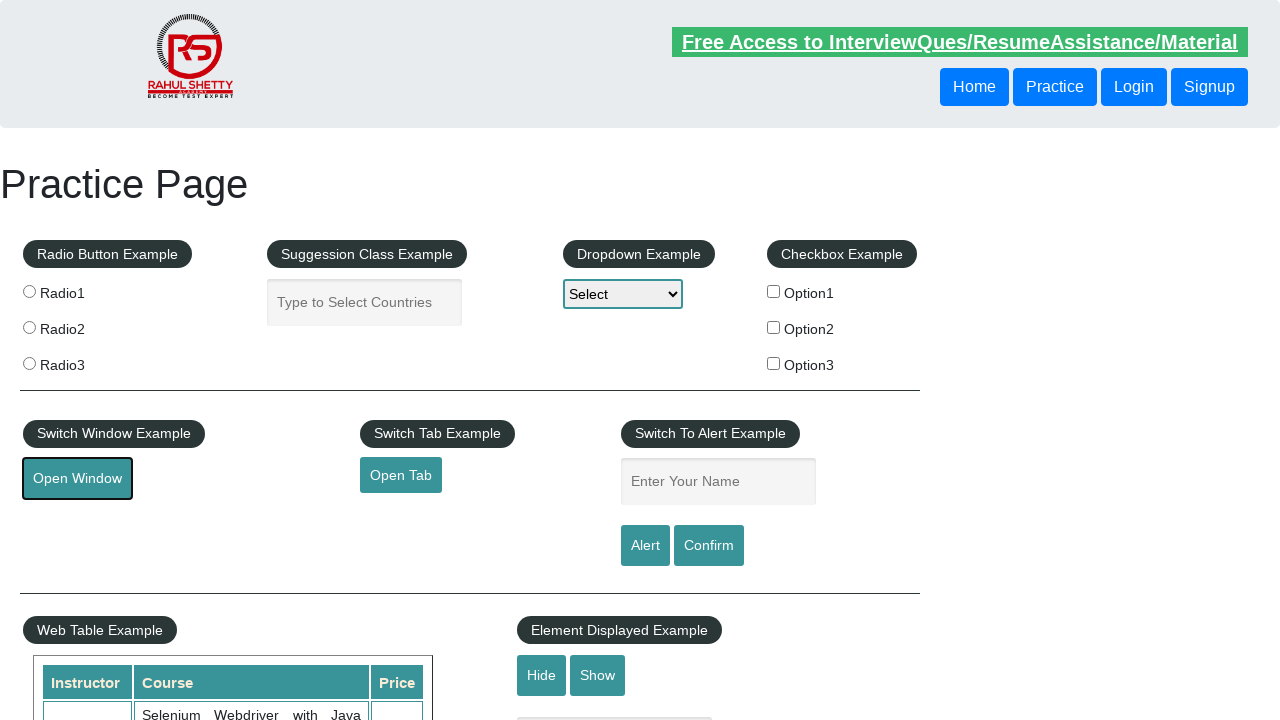

Main button element loaded in new window
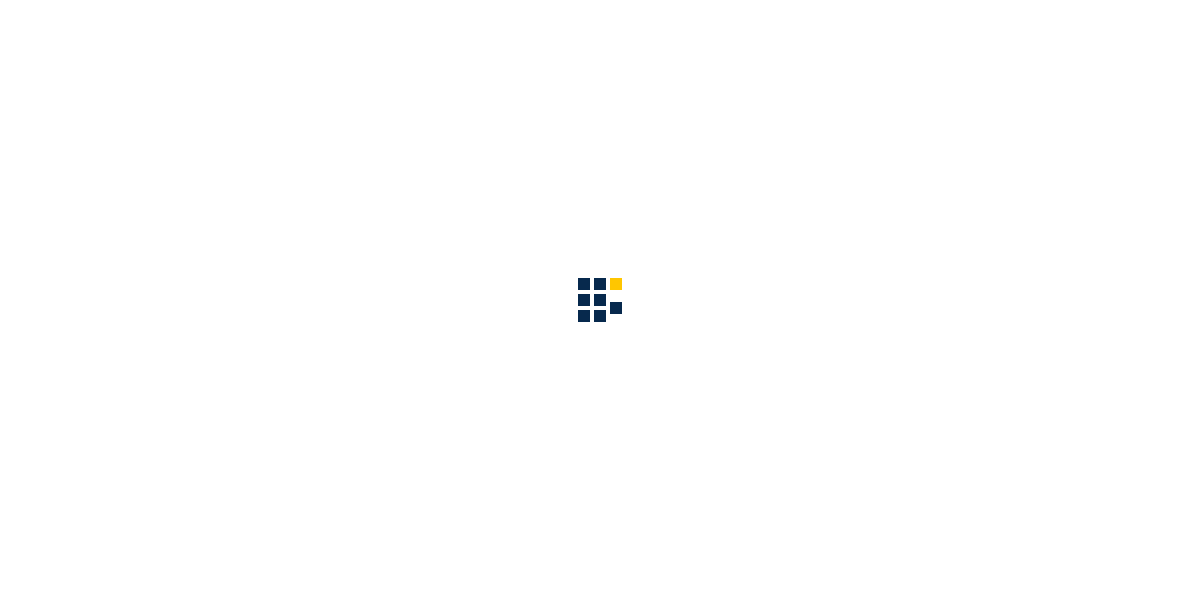

Verified 'Access all our Courses' text in main button of new window
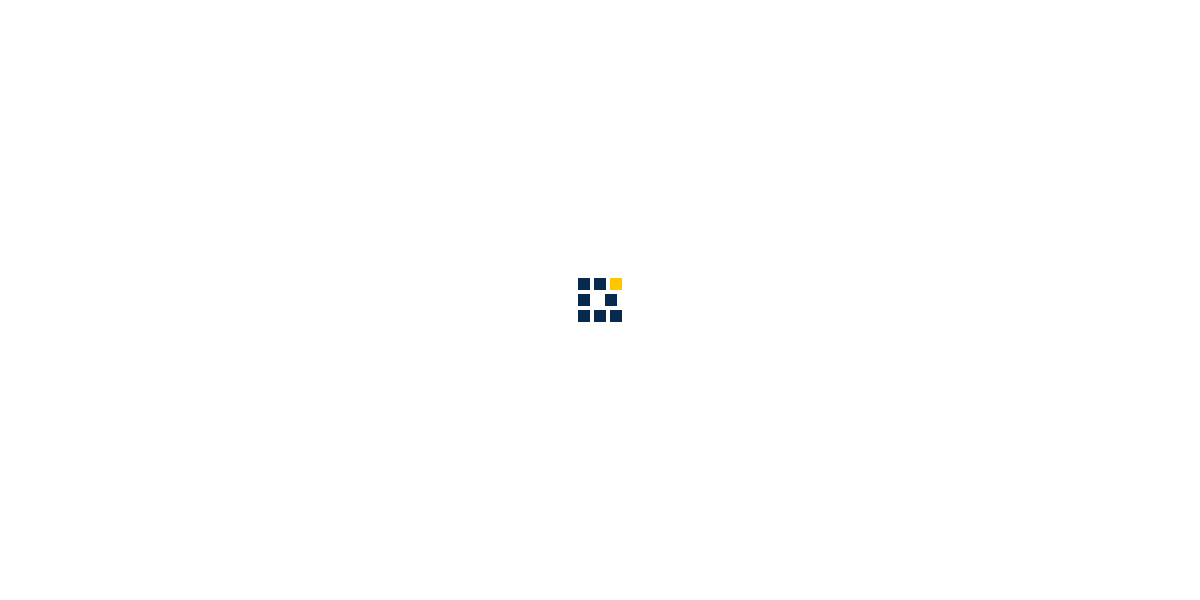

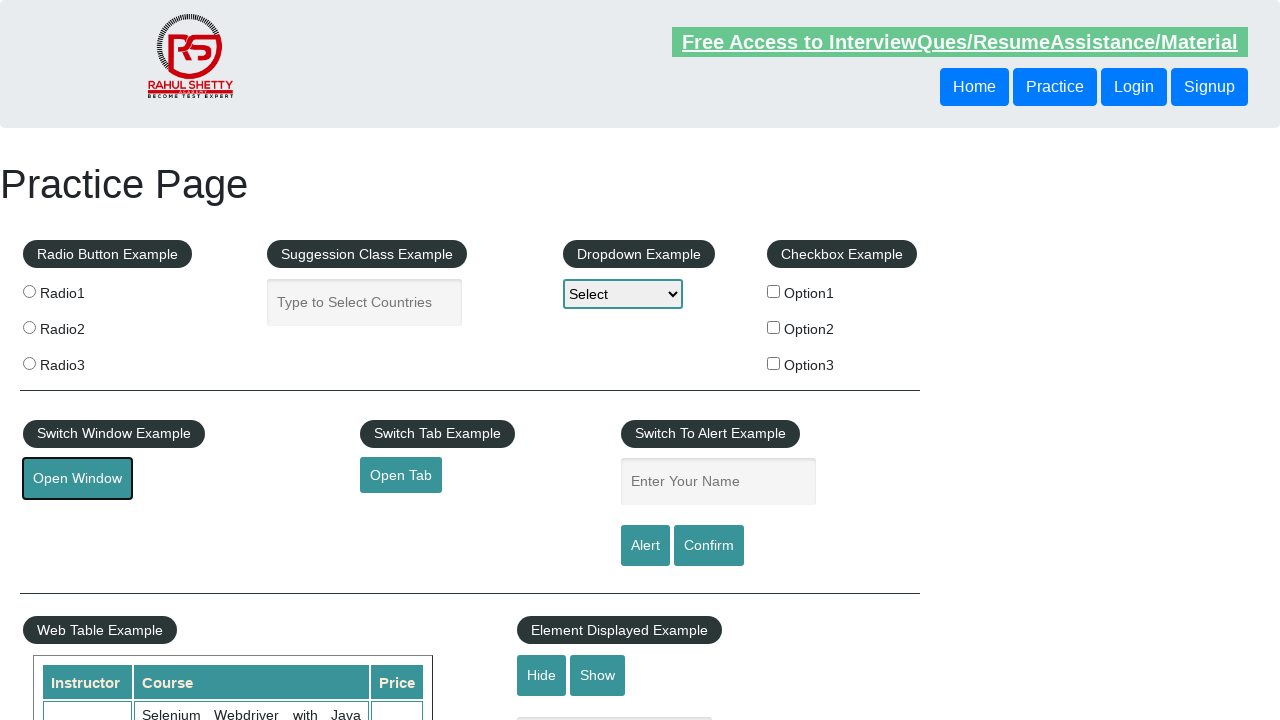